Tests checkbox functionality by clicking to check and uncheck checkboxes on a practice page

Starting URL: https://practice.cydeo.com/checkboxes

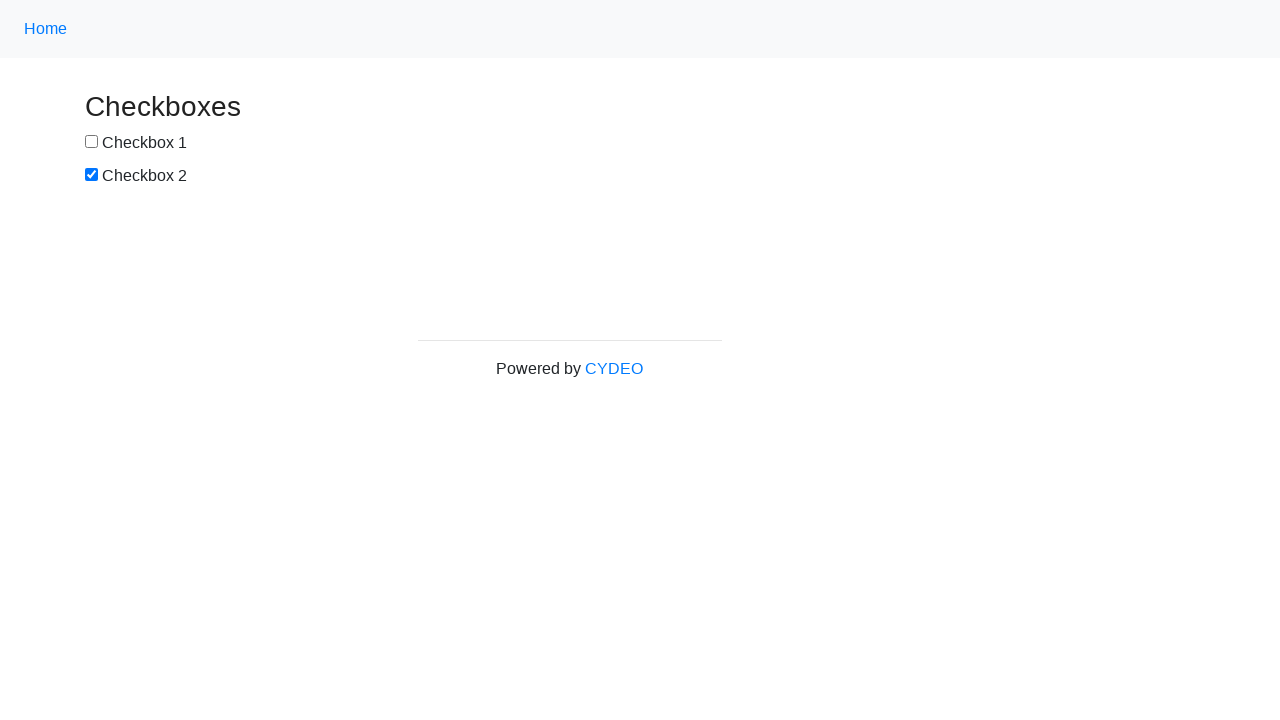

Clicked first checkbox to check it at (92, 142) on input[name='checkbox1']
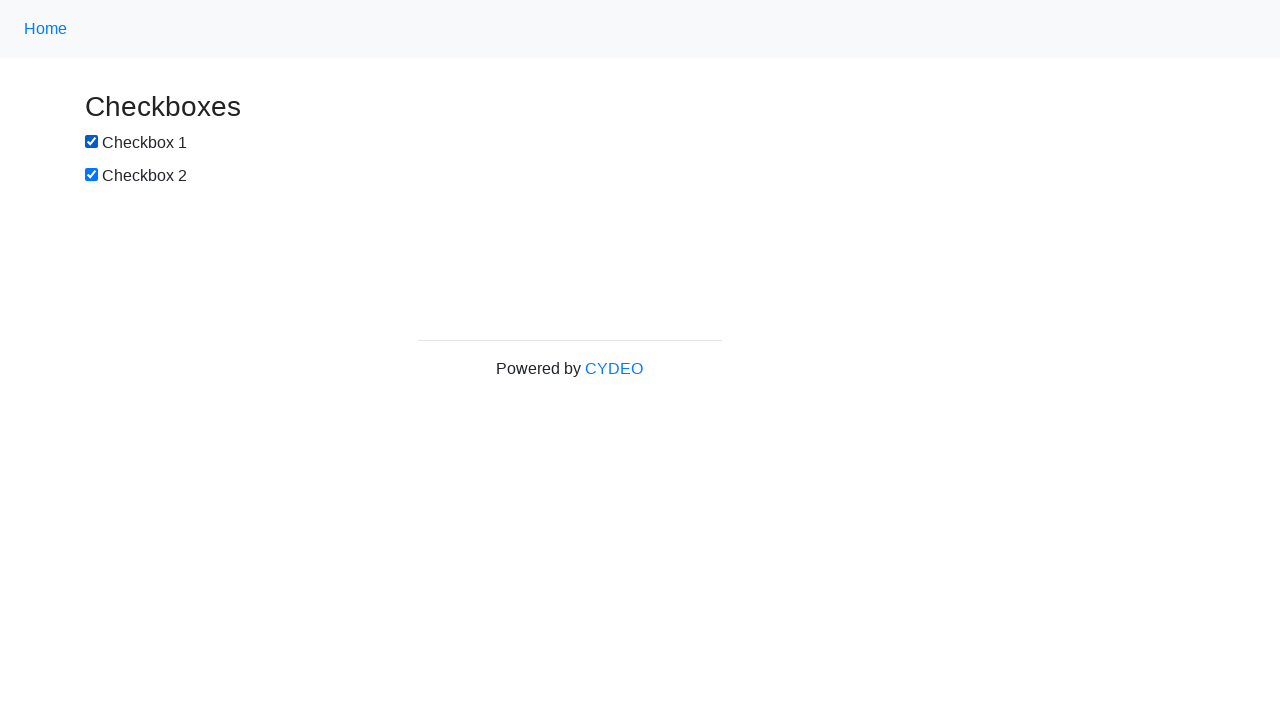

Clicked second checkbox to uncheck it at (92, 175) on input[name='checkbox2']
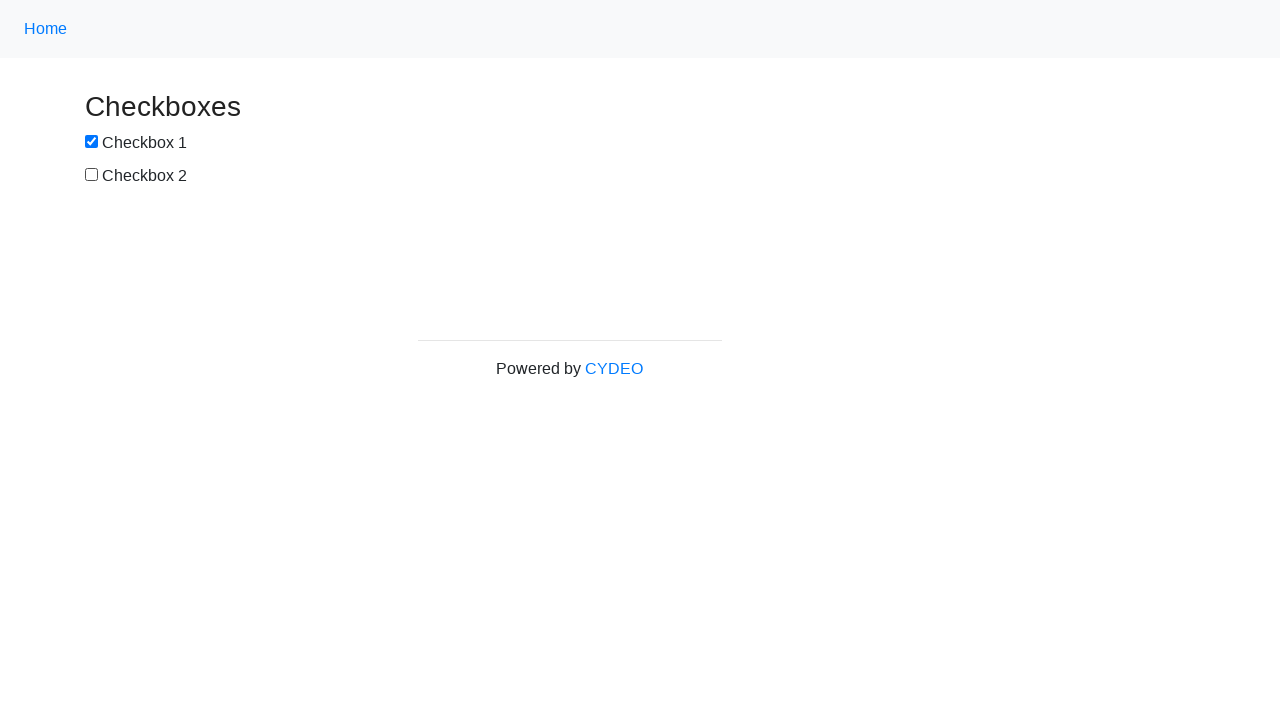

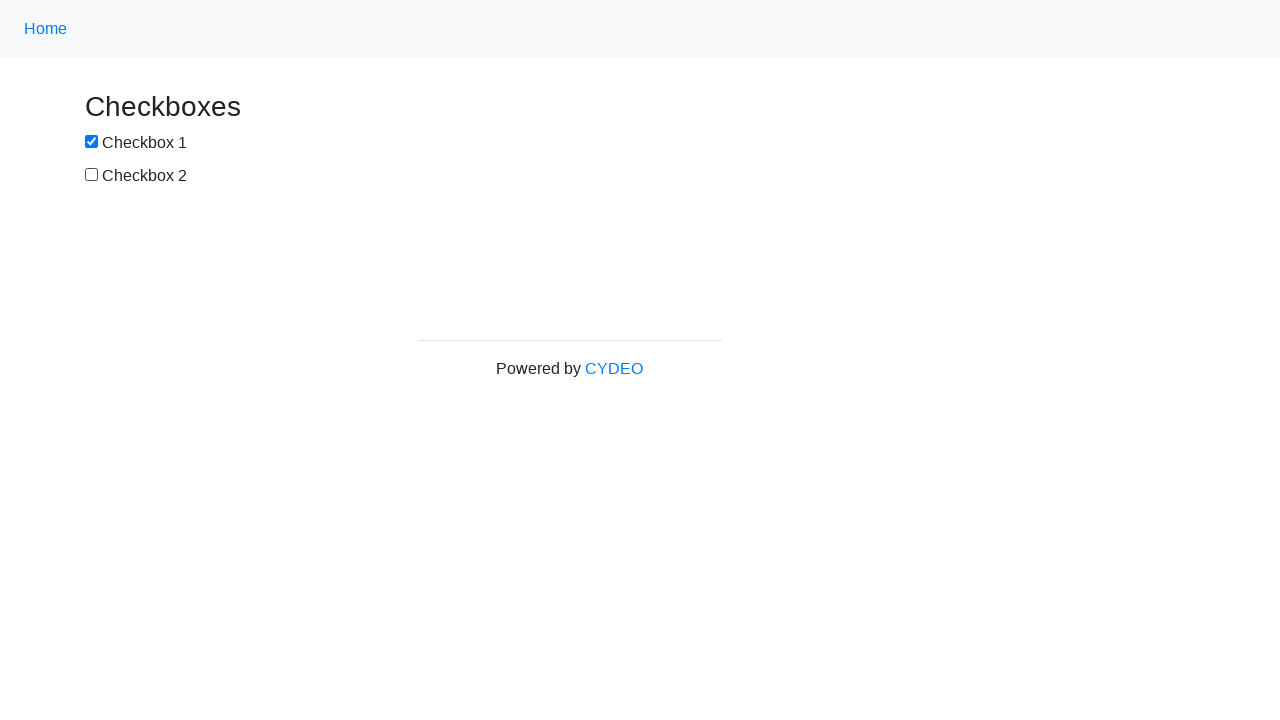